Tests handling multiple browser windows by opening a new window and switching between windows

Starting URL: http://the-internet.herokuapp.com/

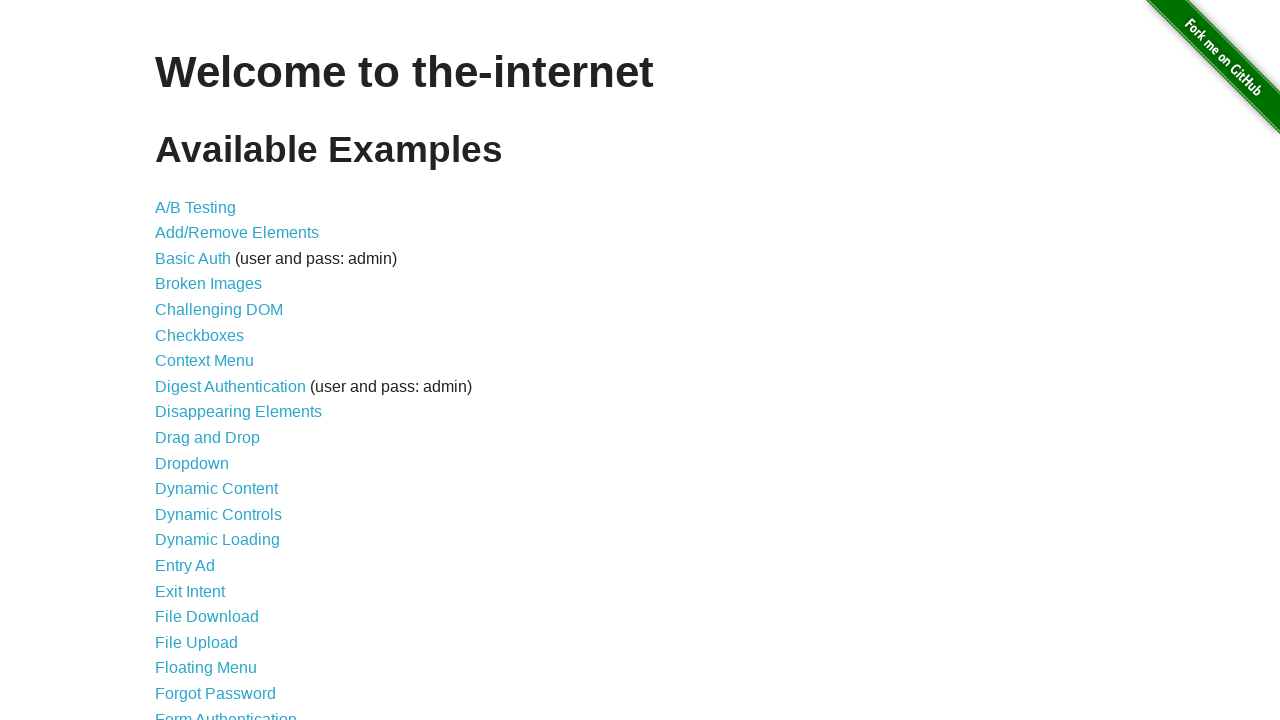

Clicked on 'Multiple Windows' link to navigate to the test page at (218, 369) on xpath=//a[text()='Multiple Windows']
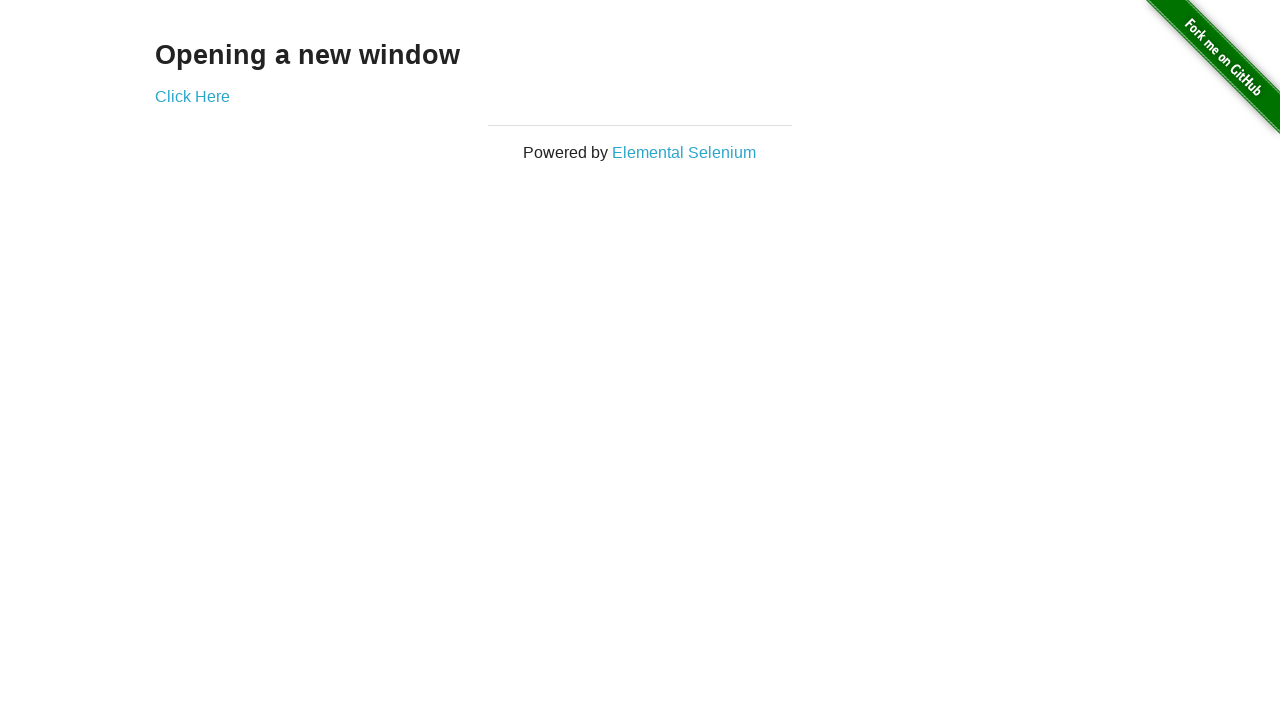

Clicked 'Click Here' link to open a new window at (192, 96) on xpath=//a[text()='Click Here']
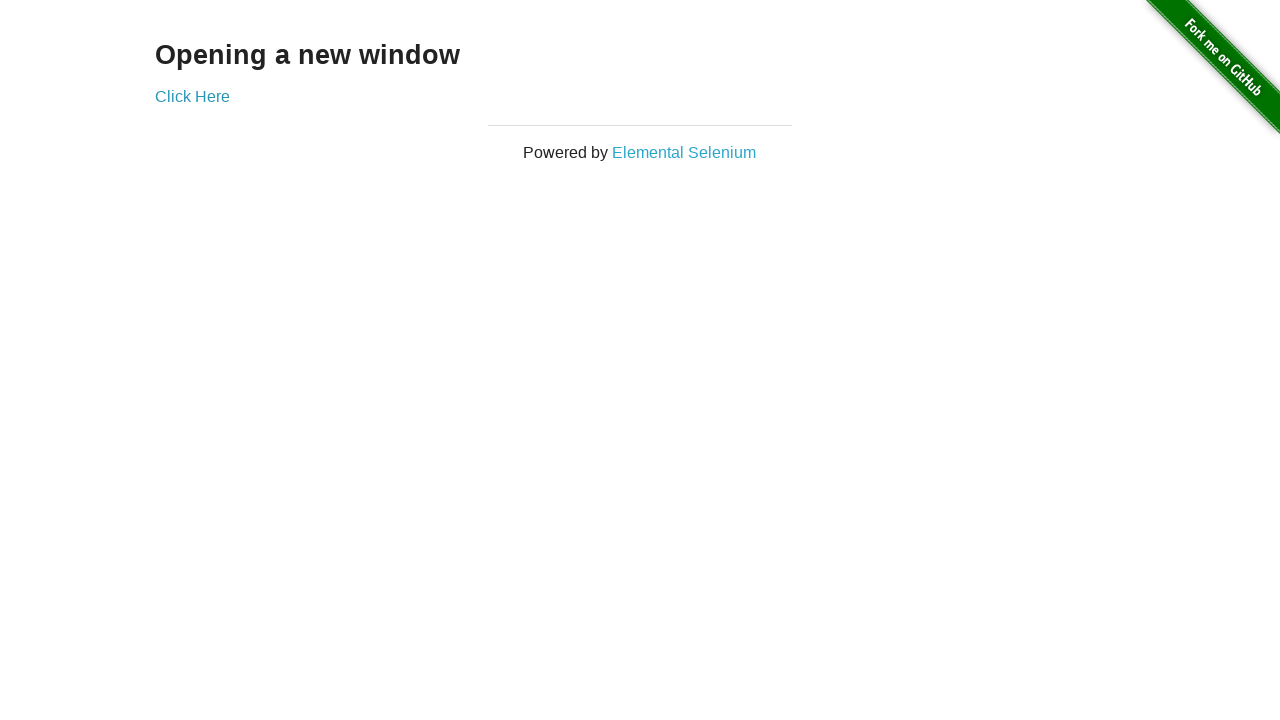

New popup window opened and captured
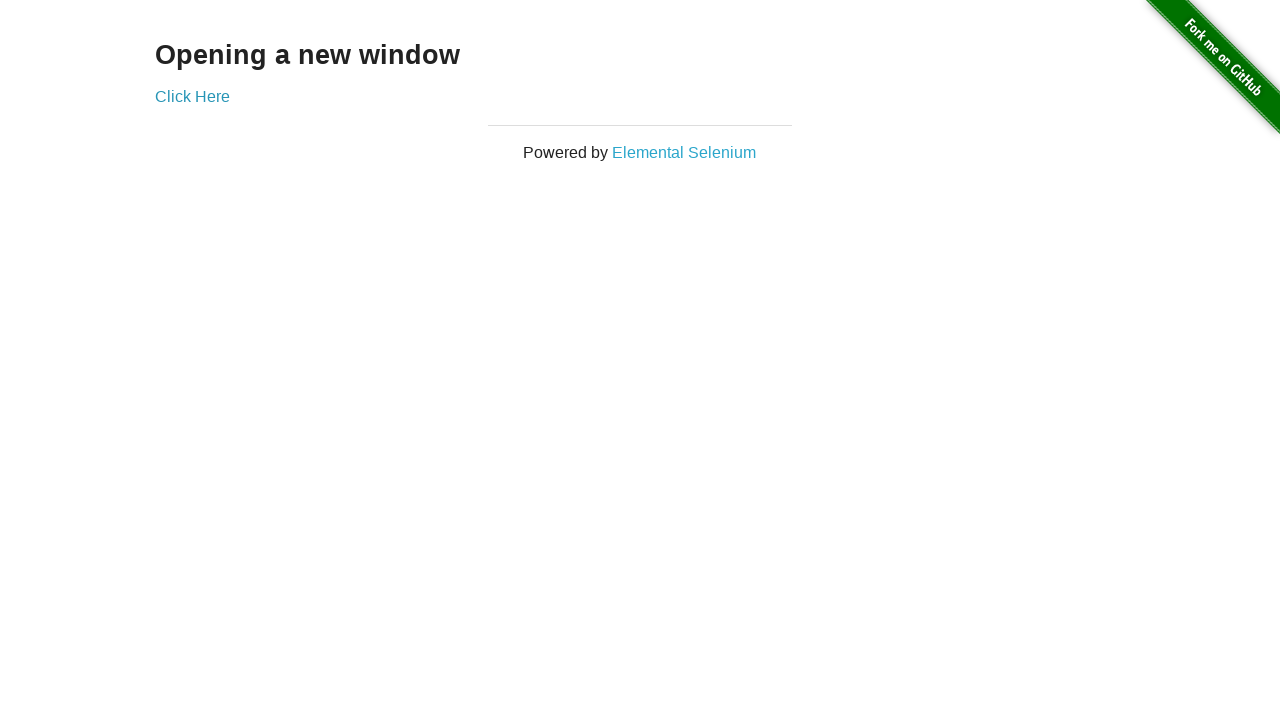

New window finished loading
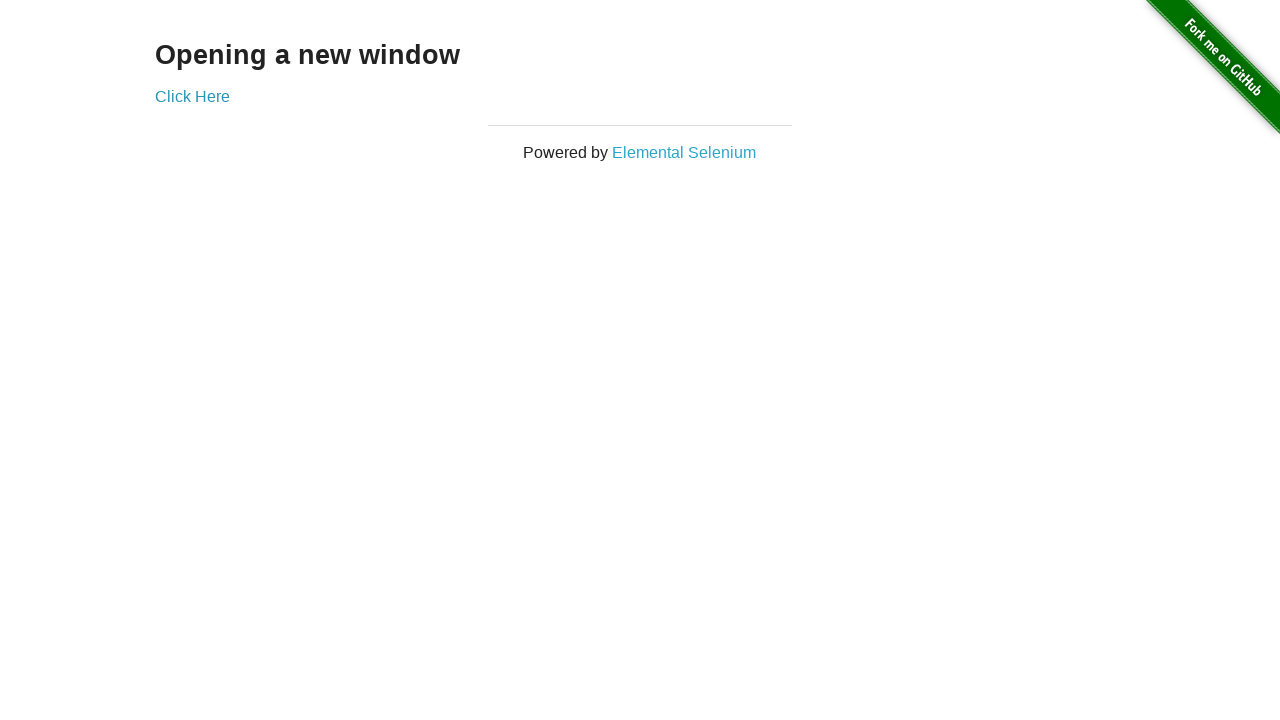

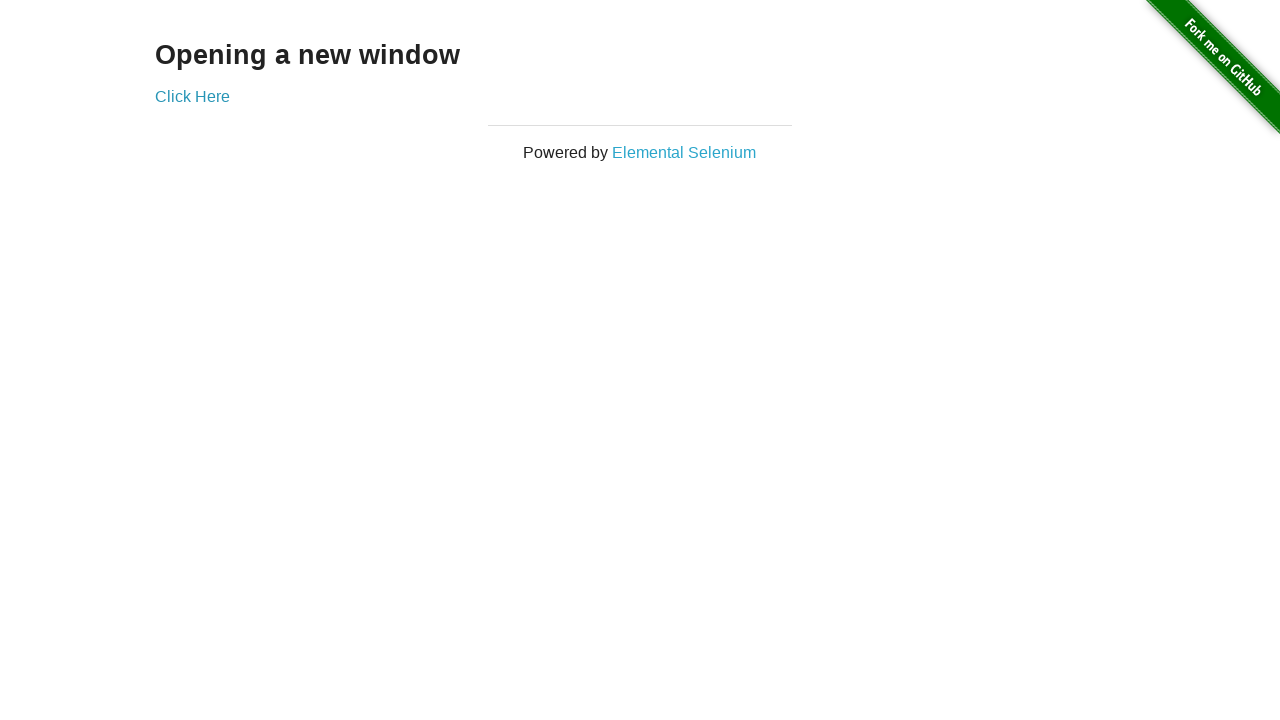